Tests mouse and keyboard interactions on an automation practice page by moving to an autocomplete input field, clicking it, typing with shift key held down, and performing a right-click context menu action.

Starting URL: https://rahulshettyacademy.com/AutomationPractice/

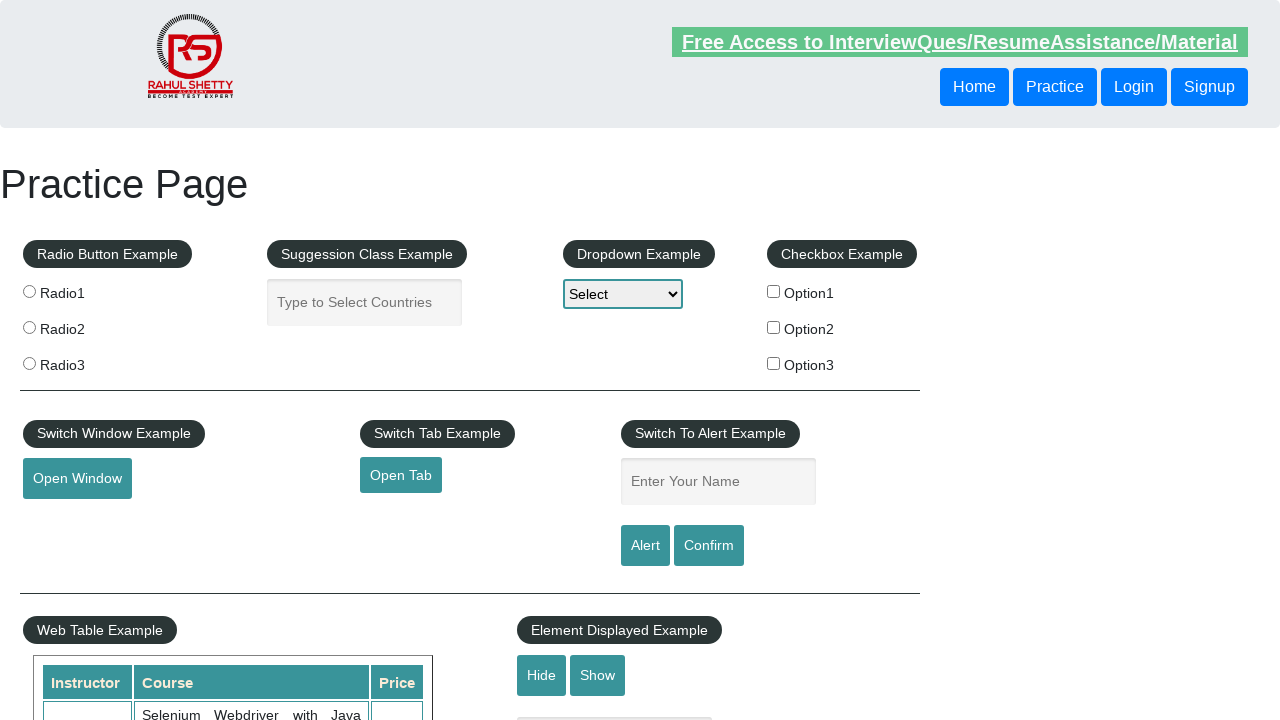

Waited for autocomplete element to be visible
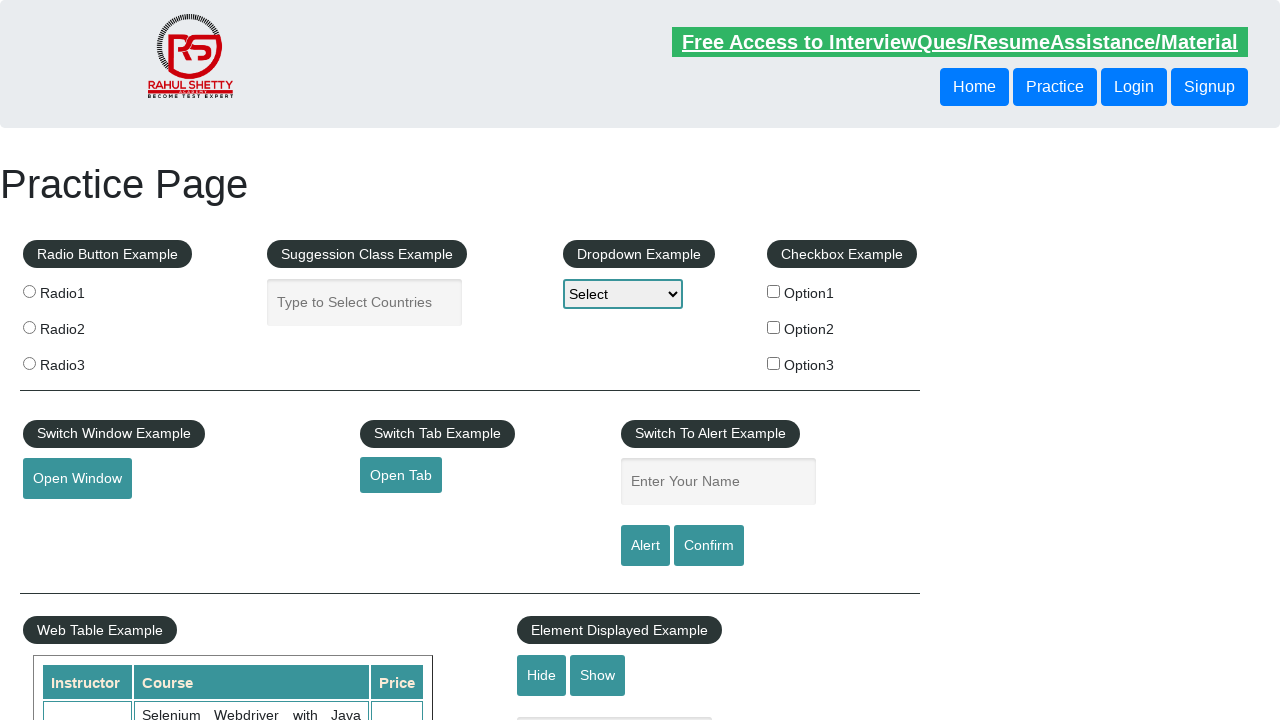

Located the autocomplete input field
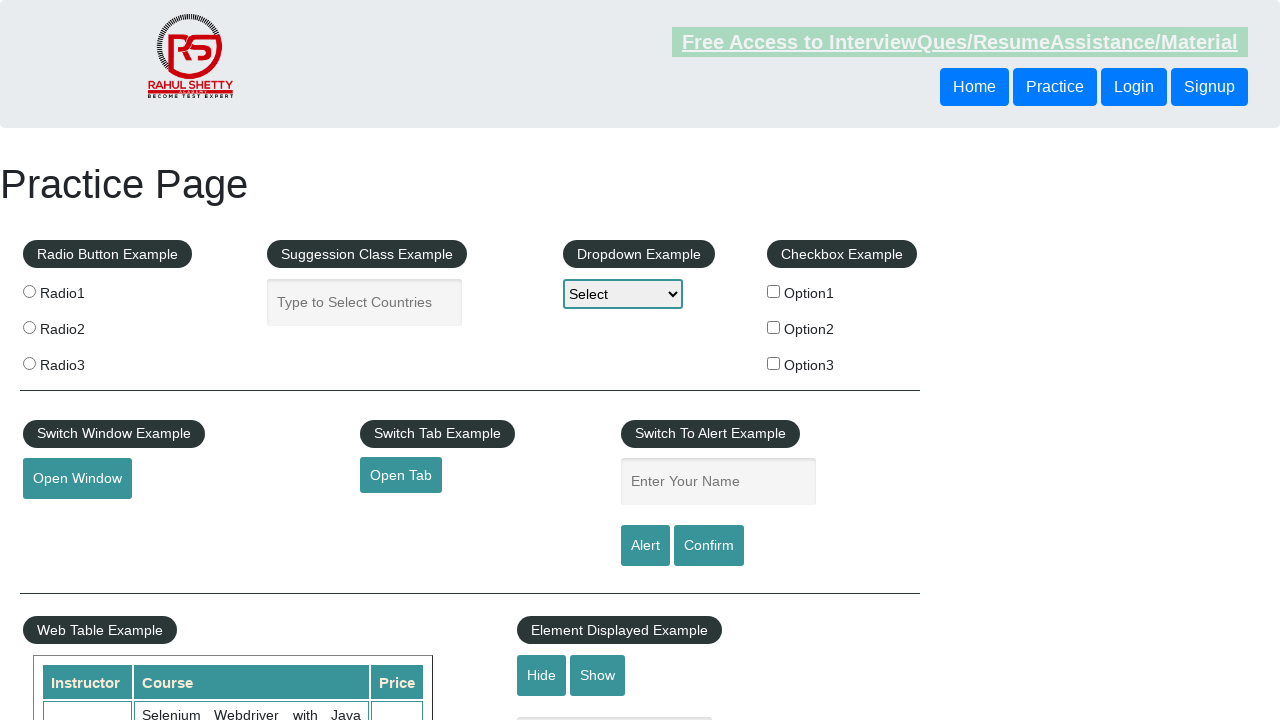

Hovered over the autocomplete field at (365, 302) on #autocomplete
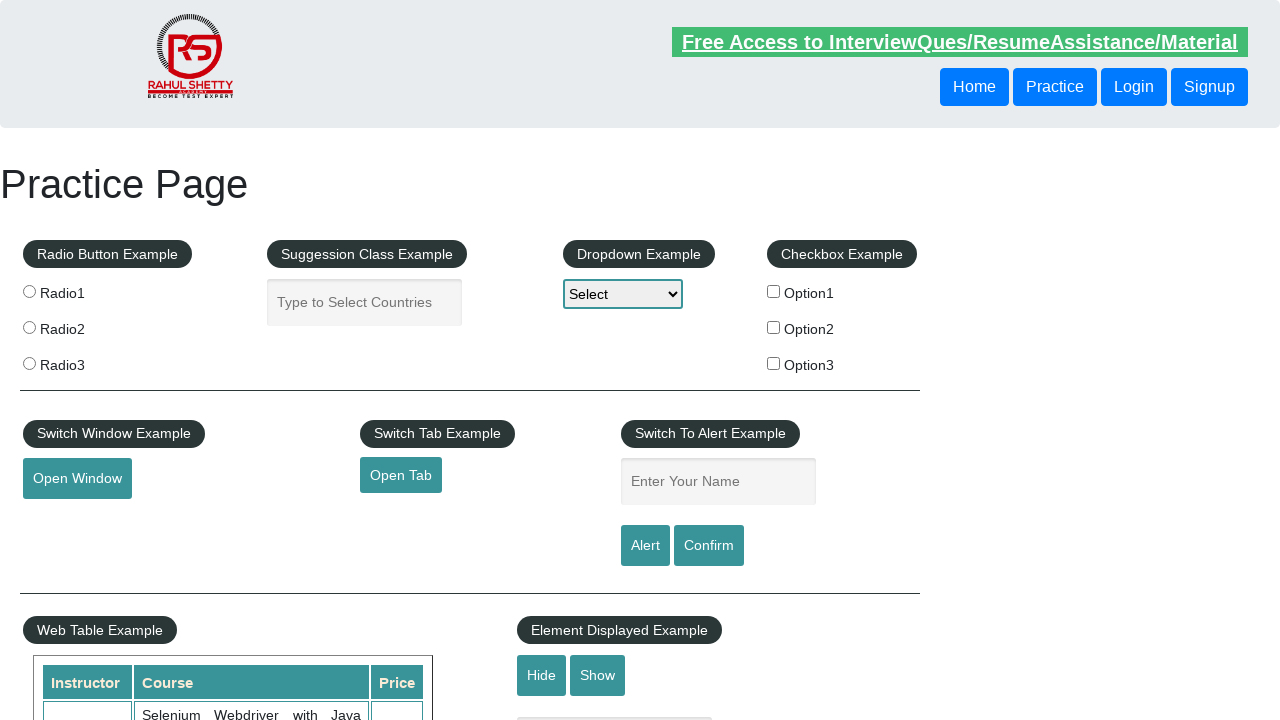

Clicked the autocomplete field at (365, 302) on #autocomplete
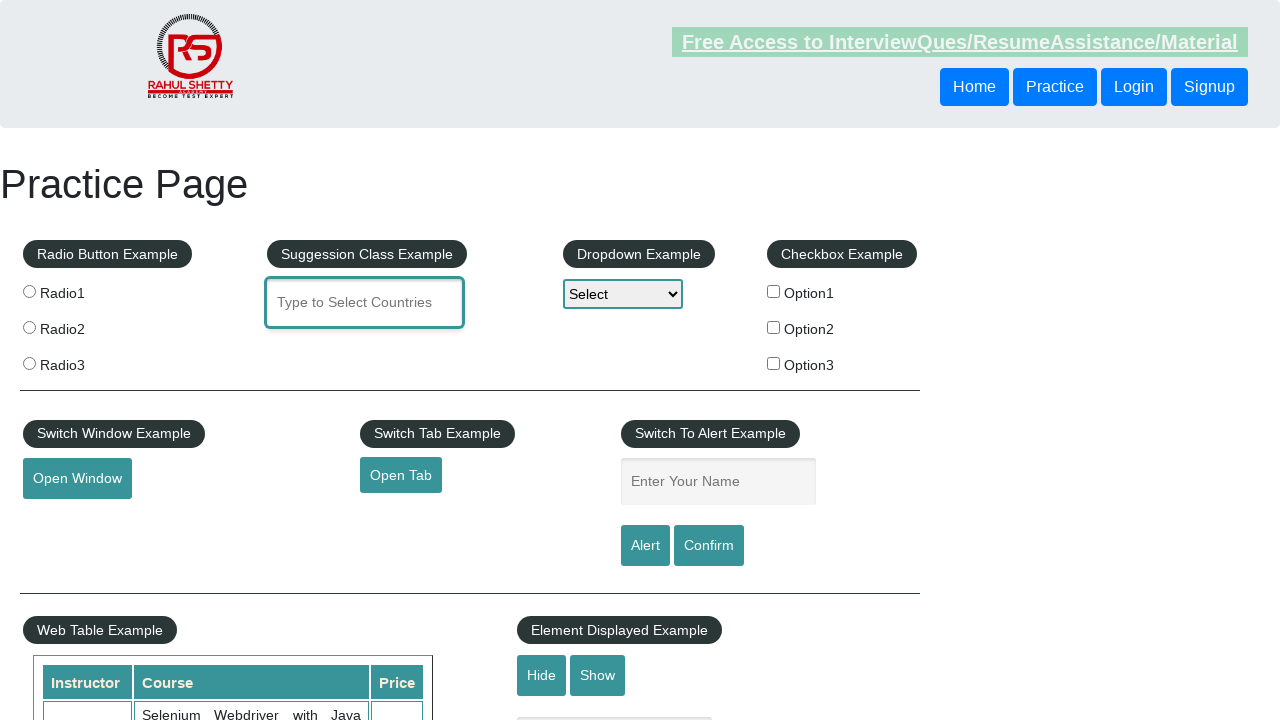

Pressed and held Shift key
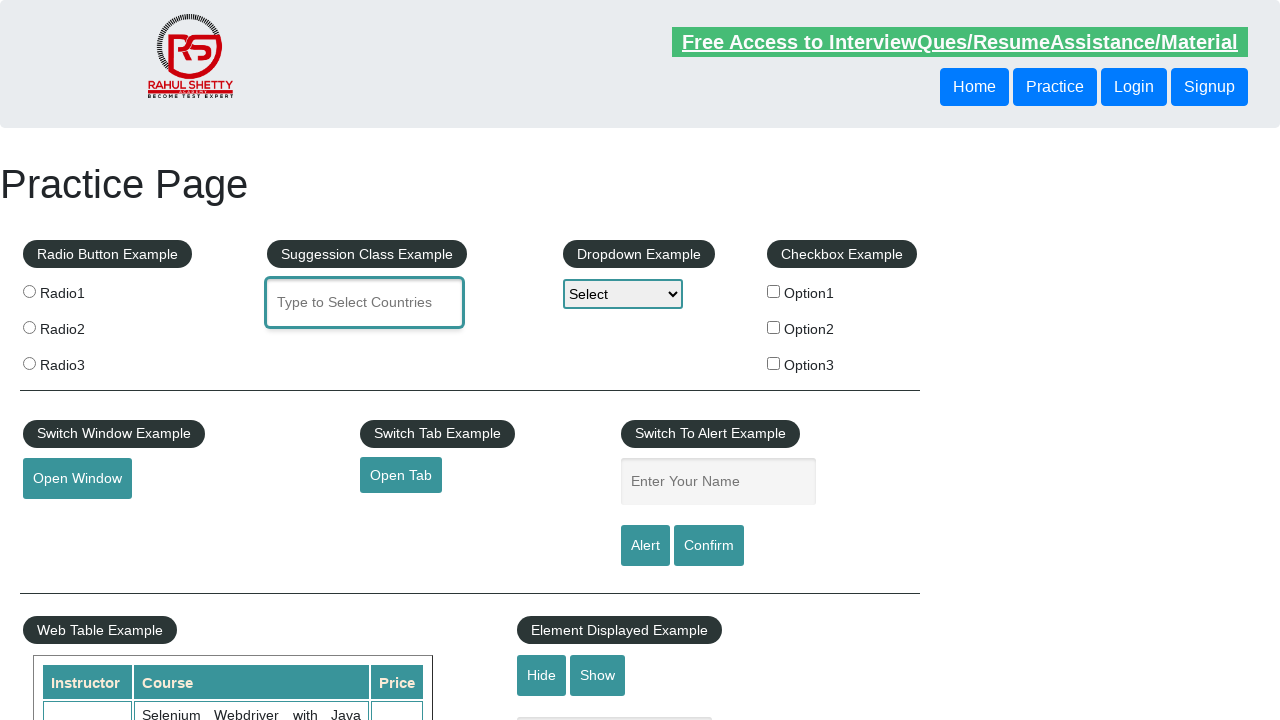

Typed 'IND' with Shift key held down (uppercase input)
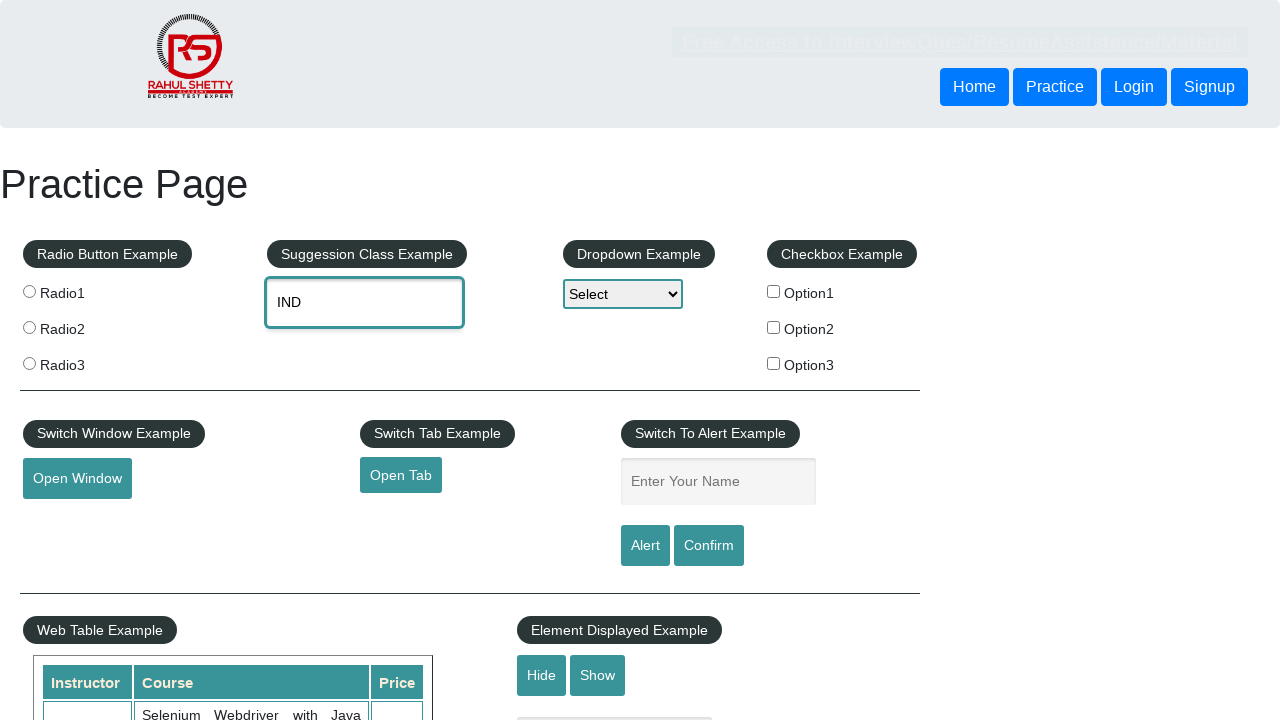

Released Shift key
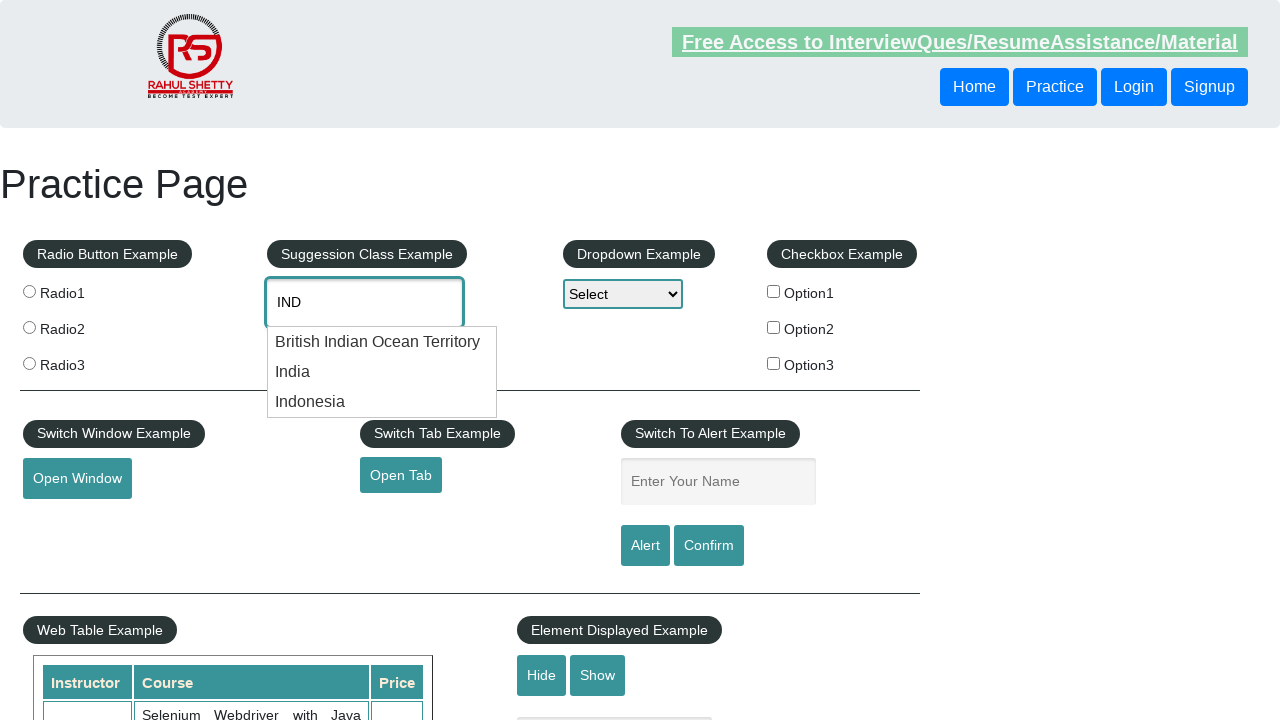

Performed right-click context menu action on autocomplete field at (365, 302) on #autocomplete
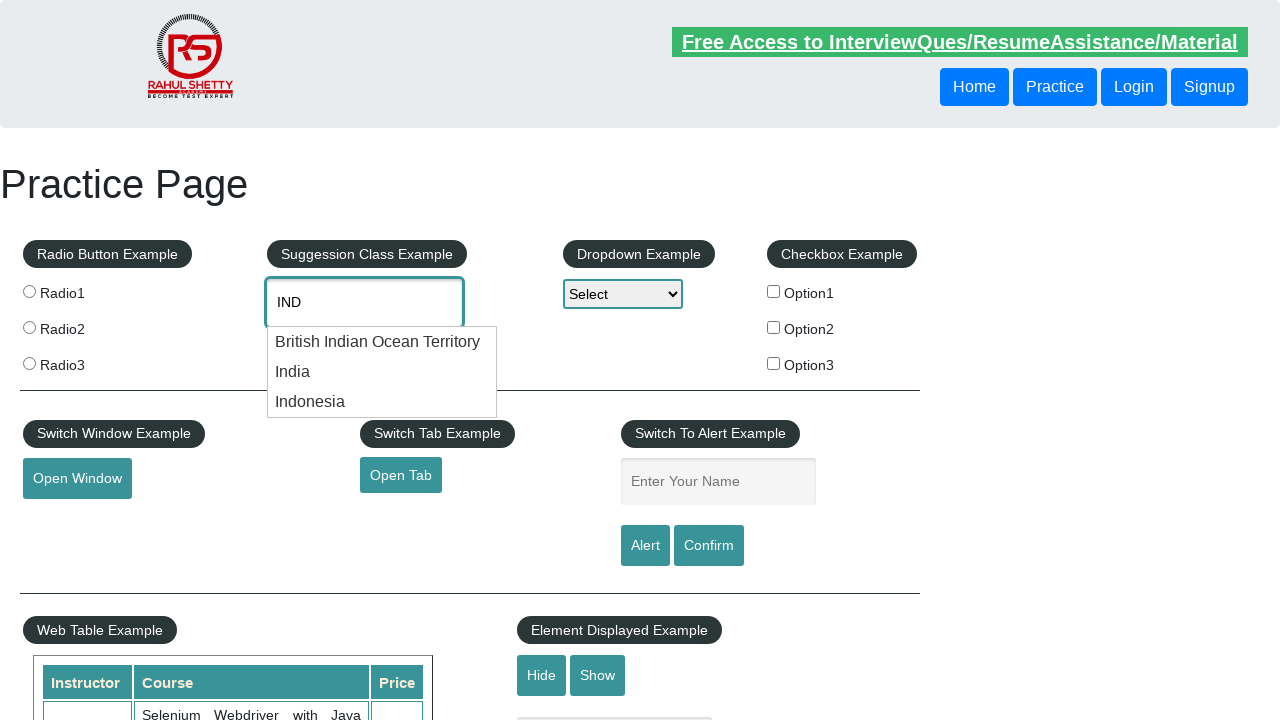

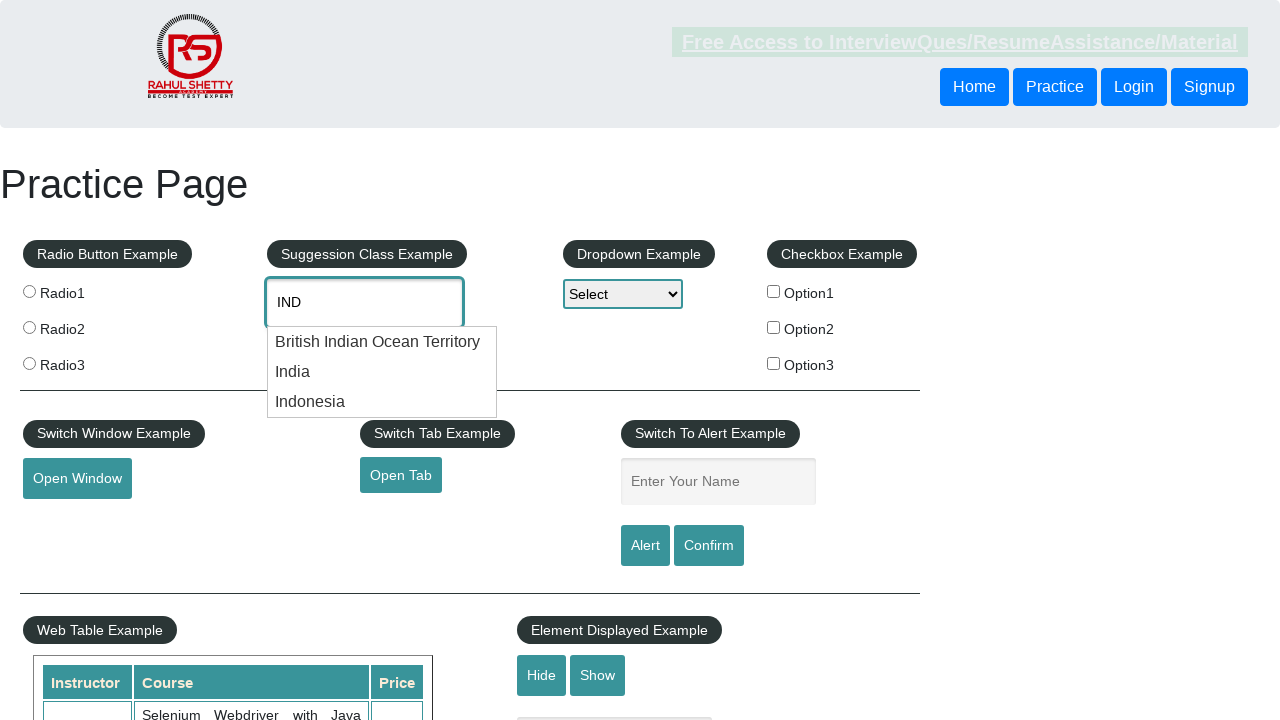